Tests language switching by clicking French link and verifying the translated tagline appears

Starting URL: https://www.simplemappr.net

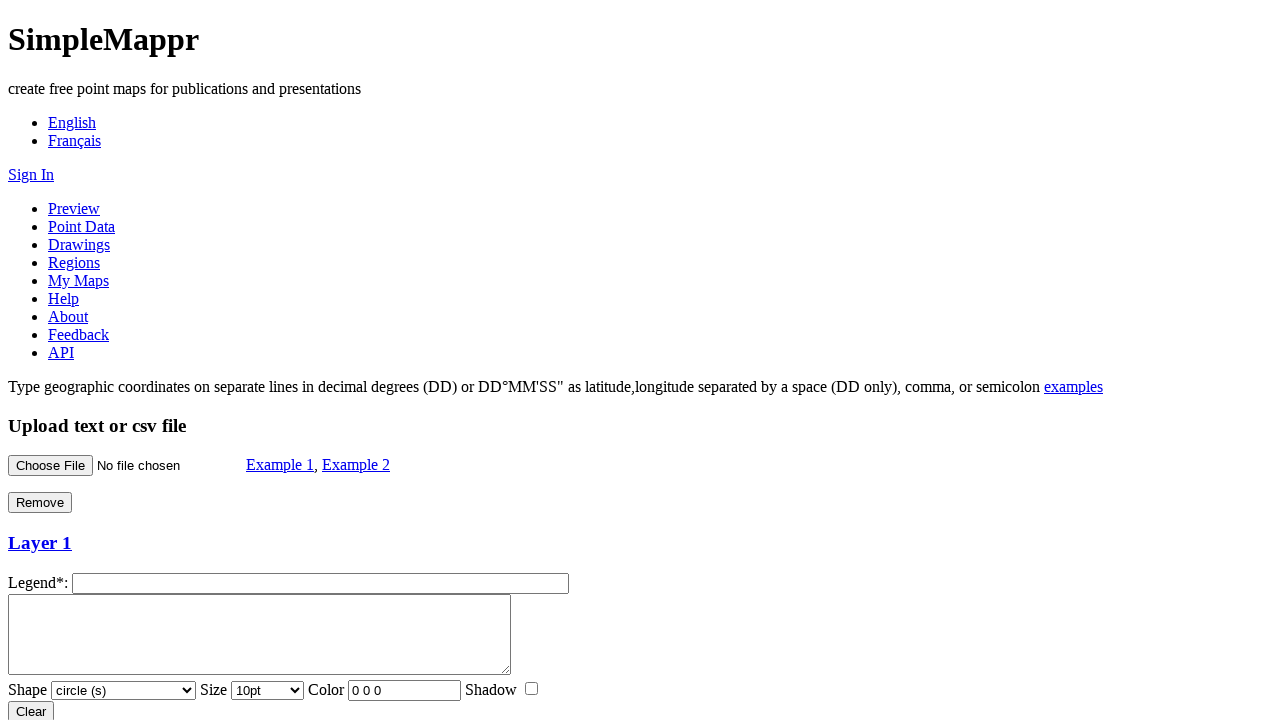

Clicked French language link at (74, 140) on a:text('Français')
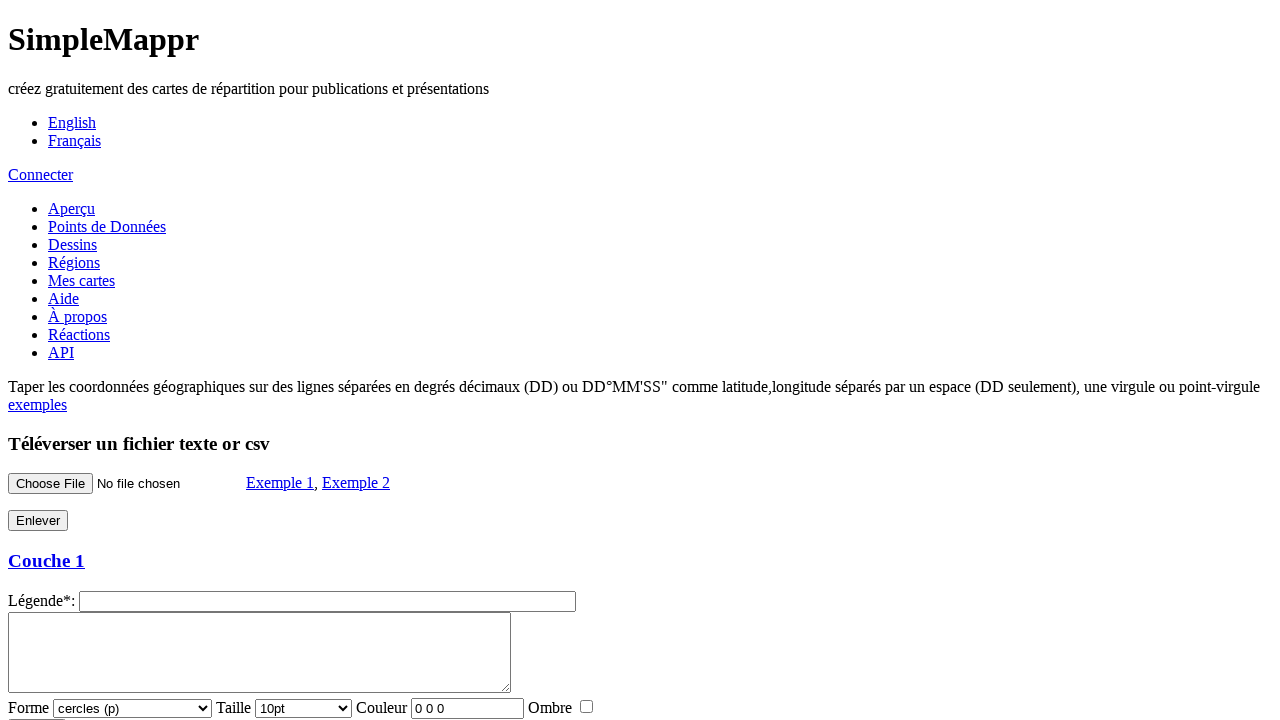

Page finished loading after language switch
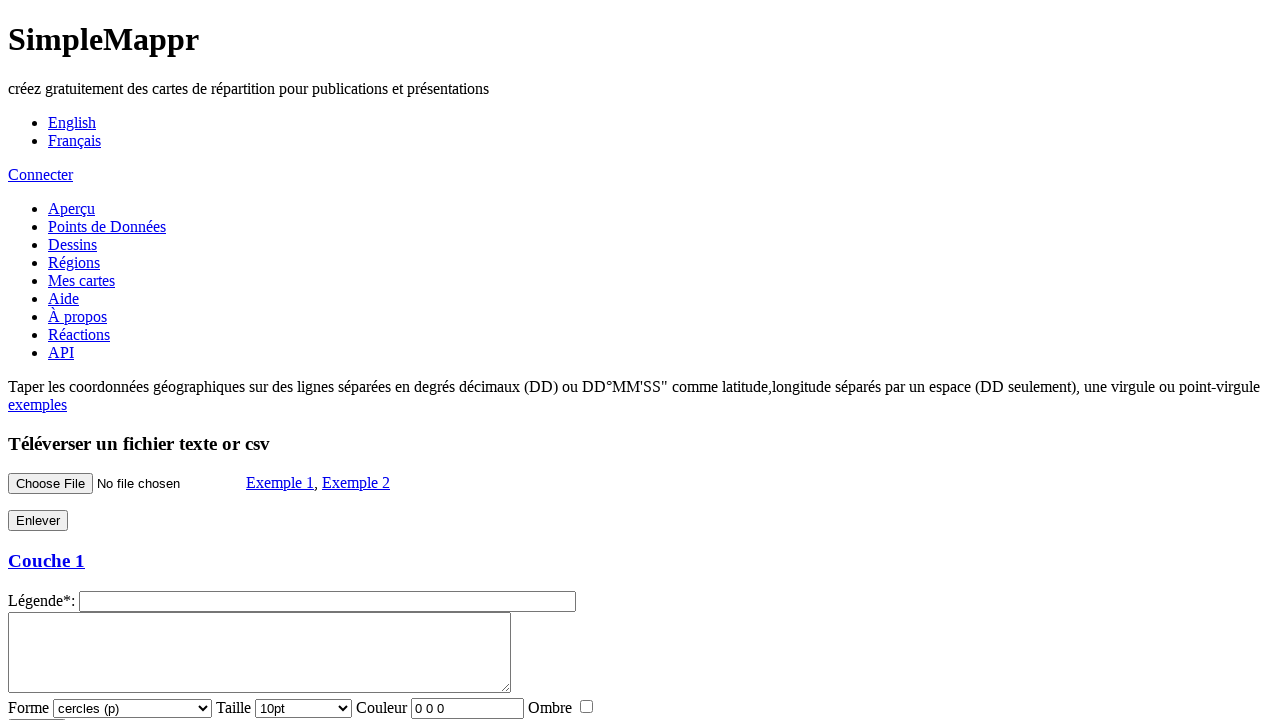

Located site tagline element
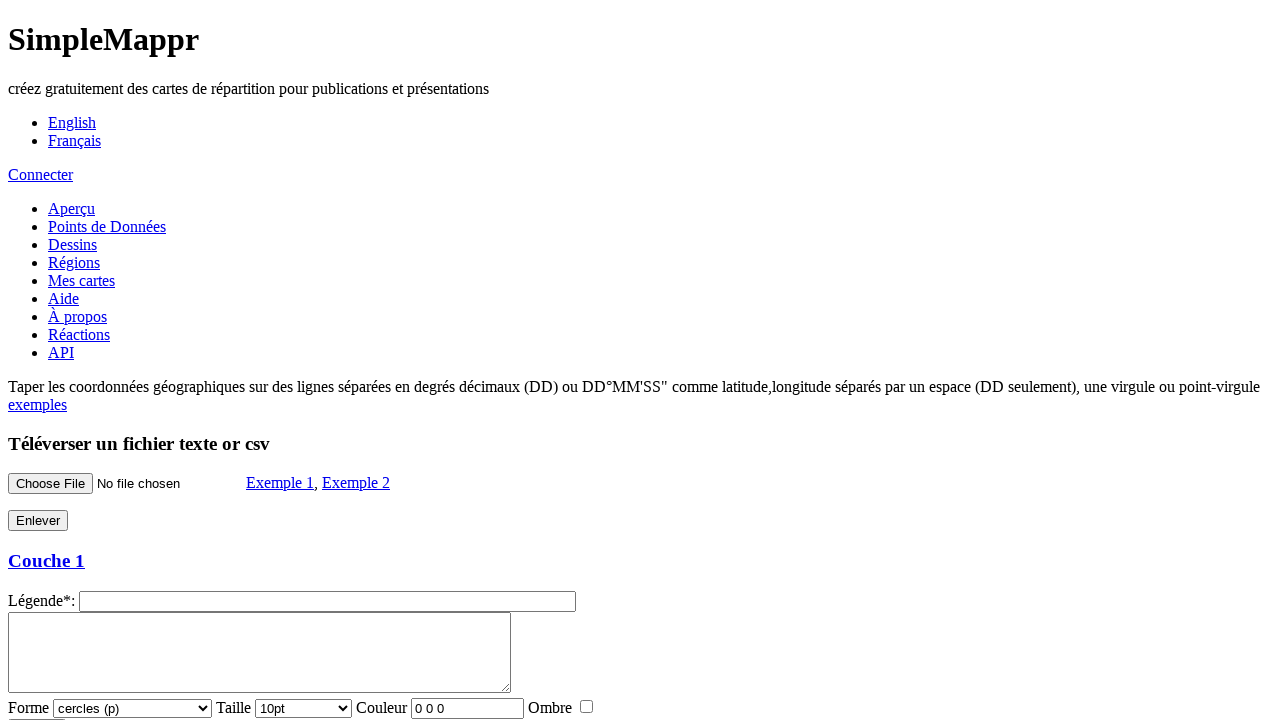

Verified French tagline 'créez gratuitement des cartes de répartition' is displayed
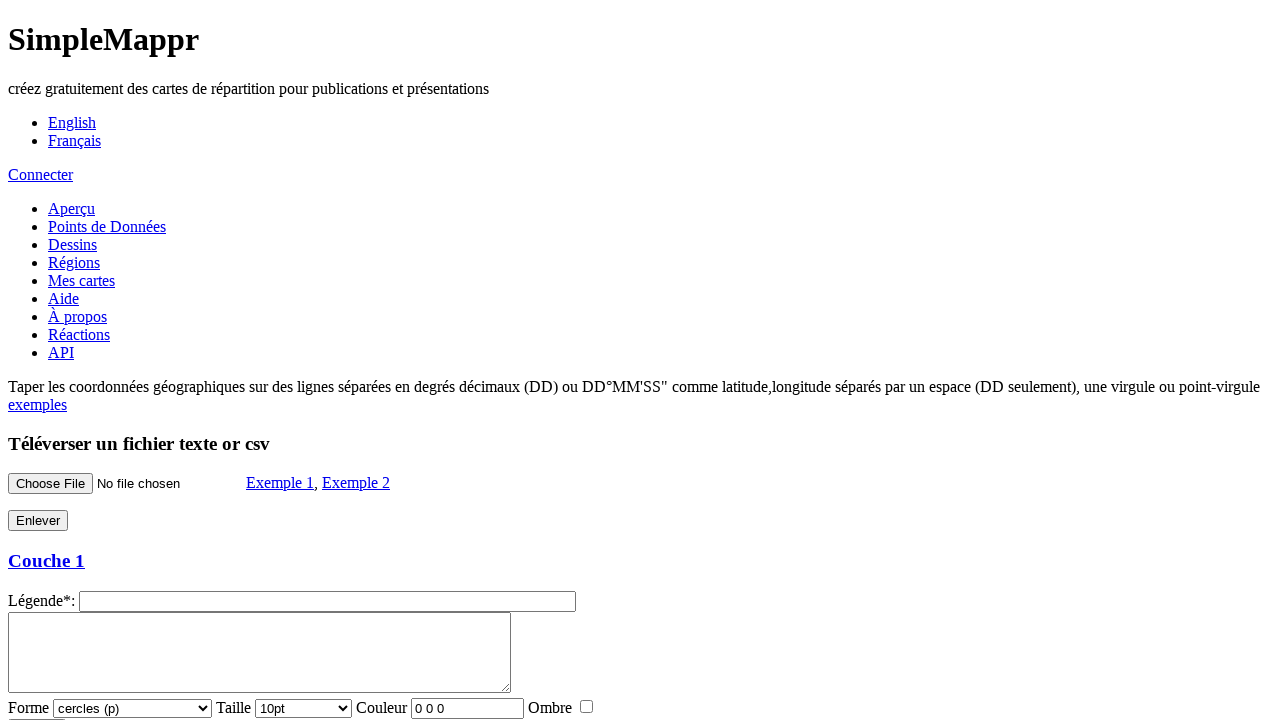

Clicked English language link to switch back at (72, 122) on a:text('English')
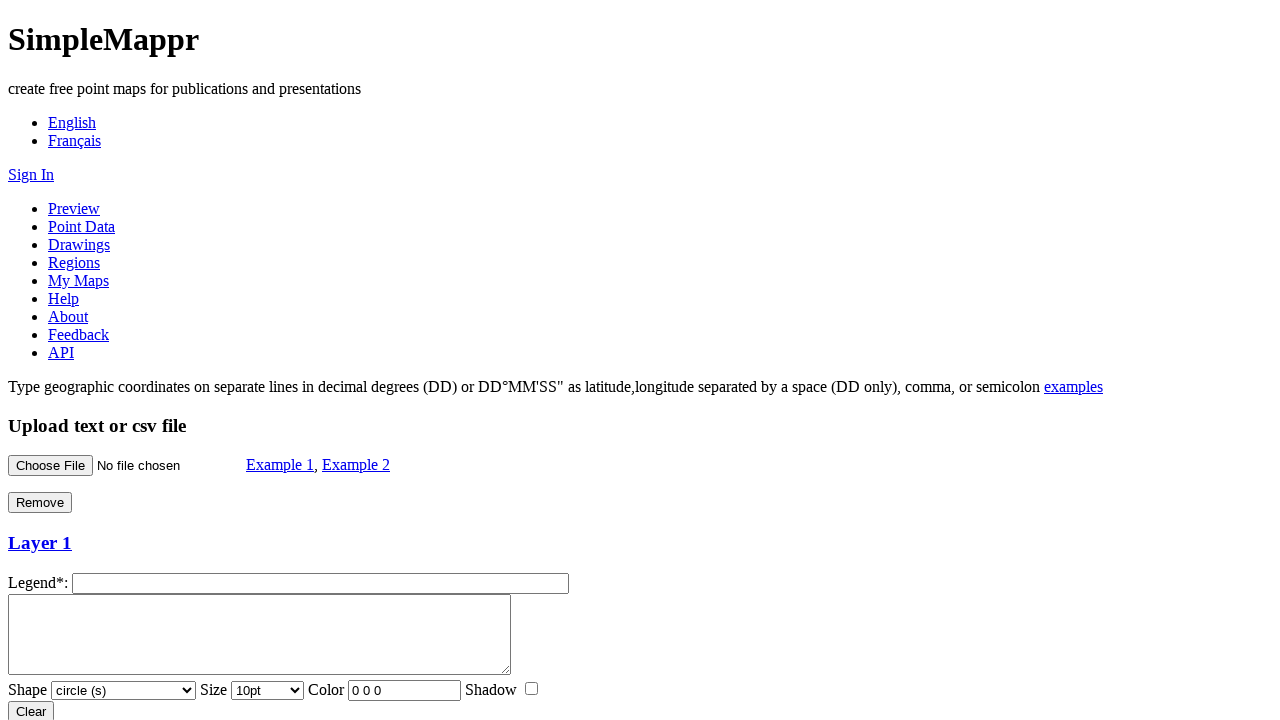

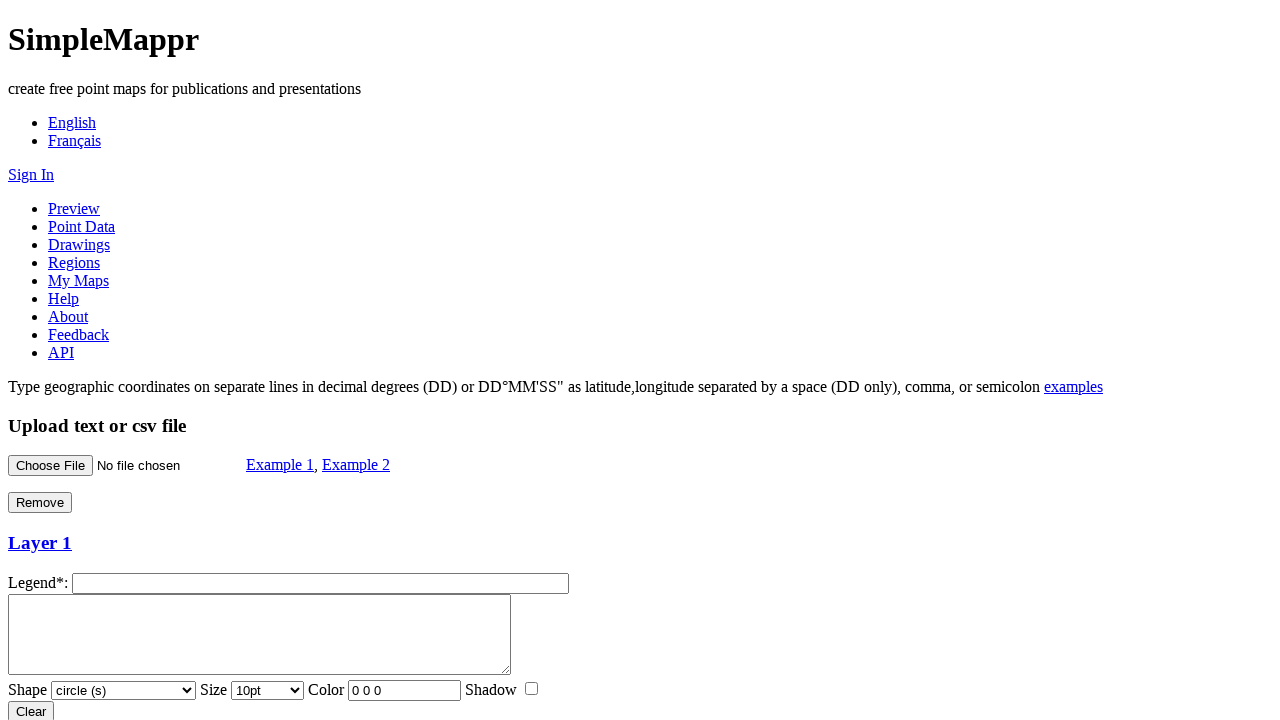